Tests JavaScript alert handling by filling a name field and accepting the alert

Starting URL: https://rahulshettyacademy.com/AutomationPractice/

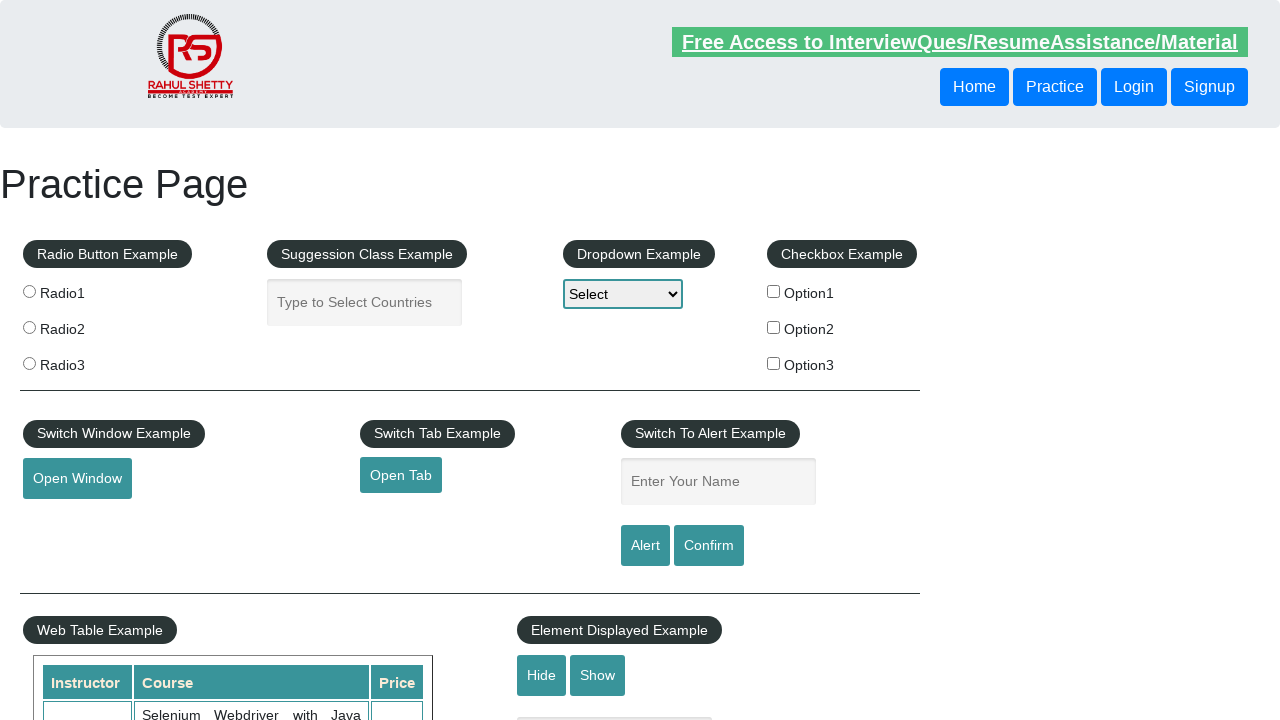

Set up dialog handler to accept alerts
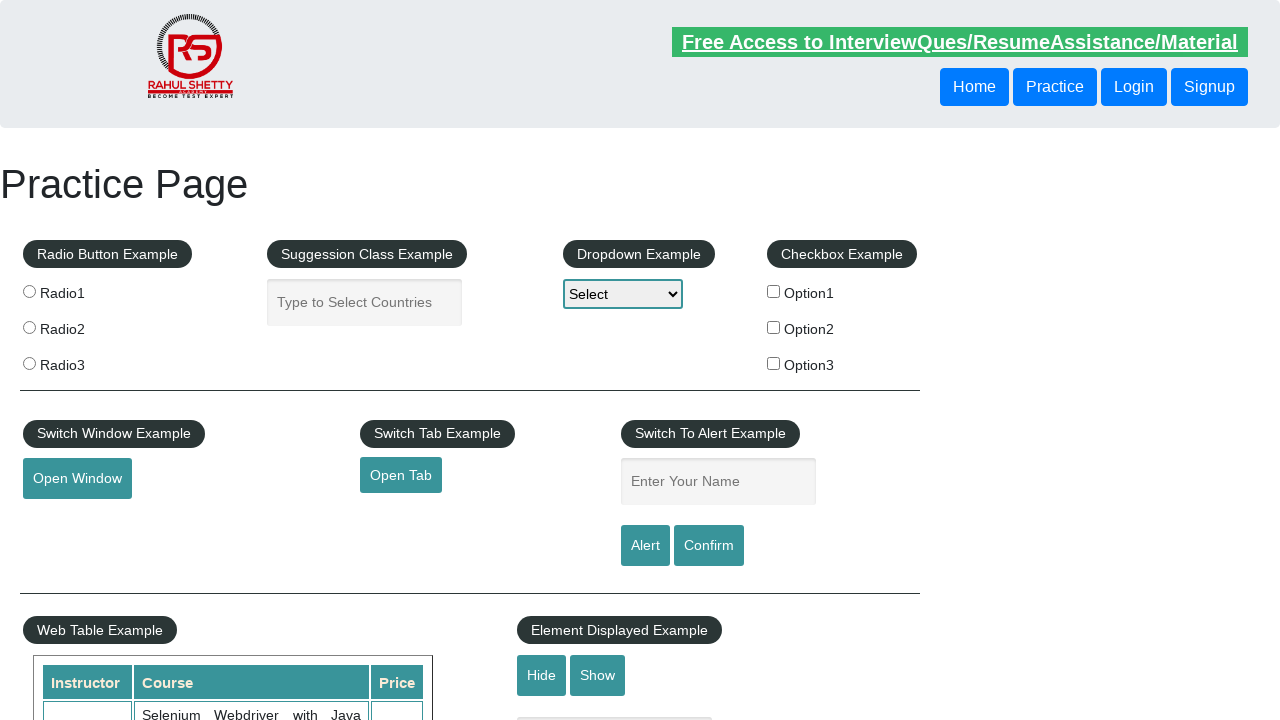

Filled name field with 'ALERT_TEST' on input[name='enter-name']
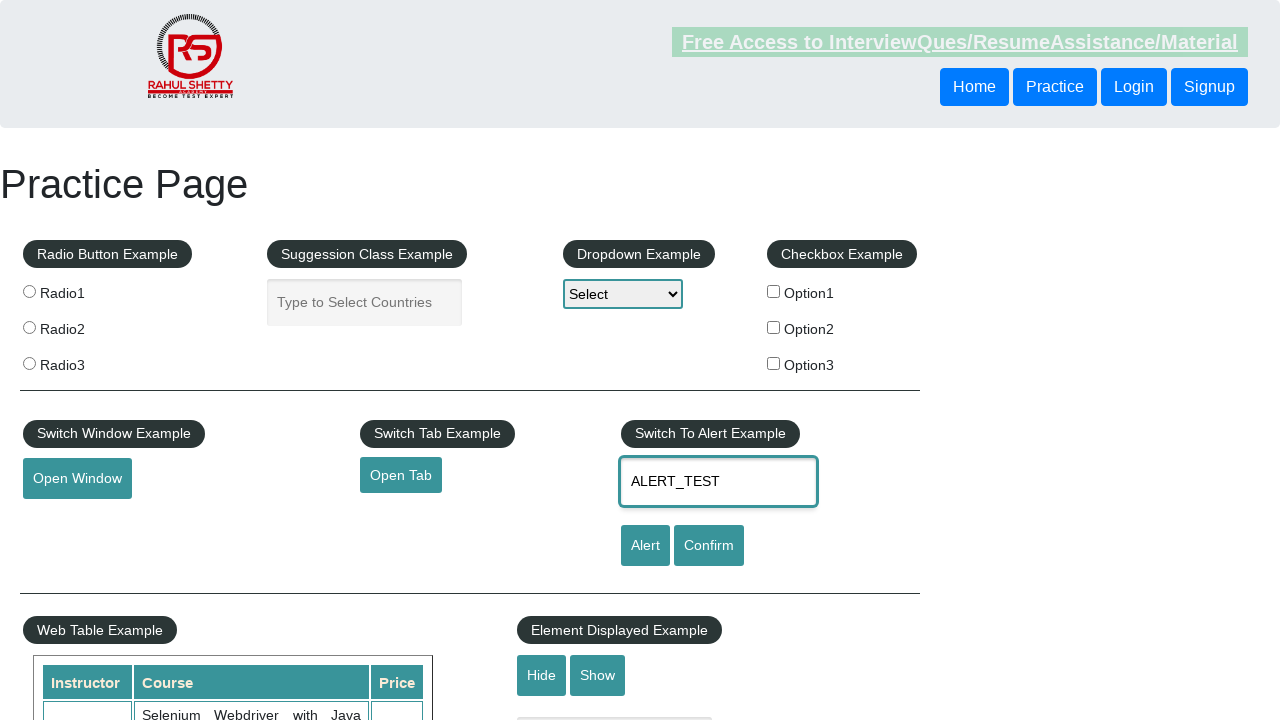

Clicked alert button to trigger JavaScript alert at (645, 546) on #alertbtn
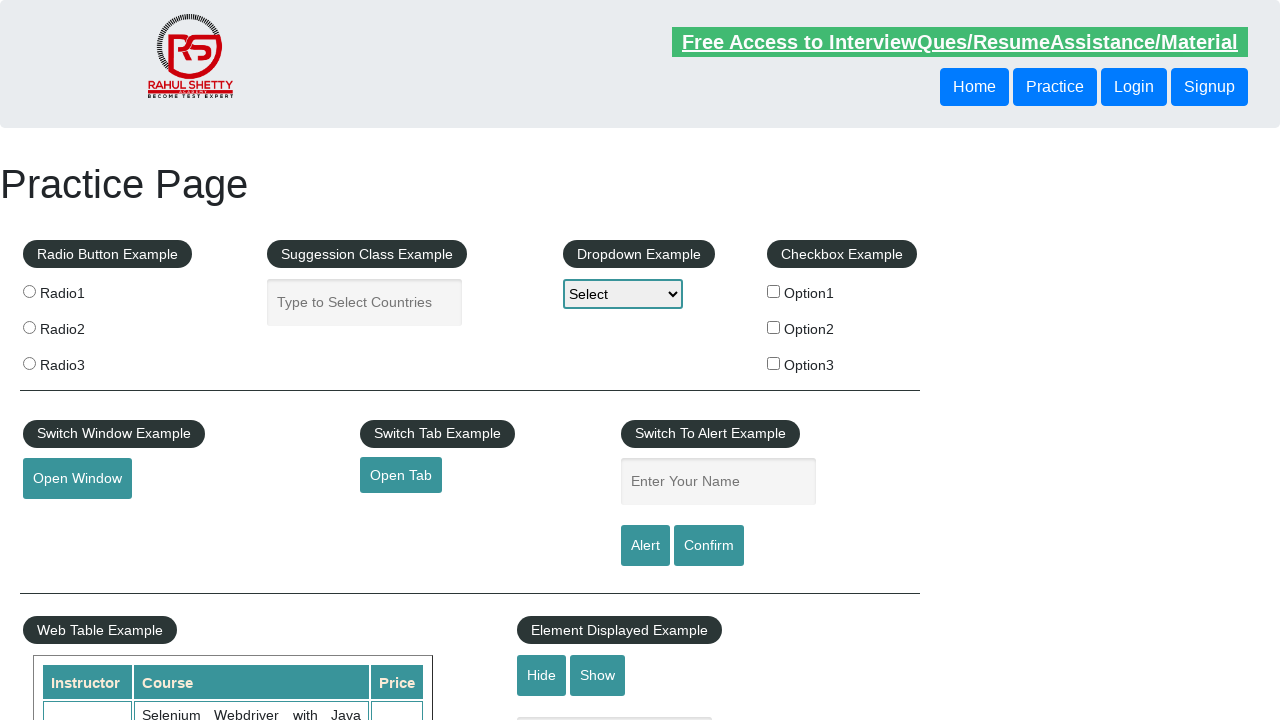

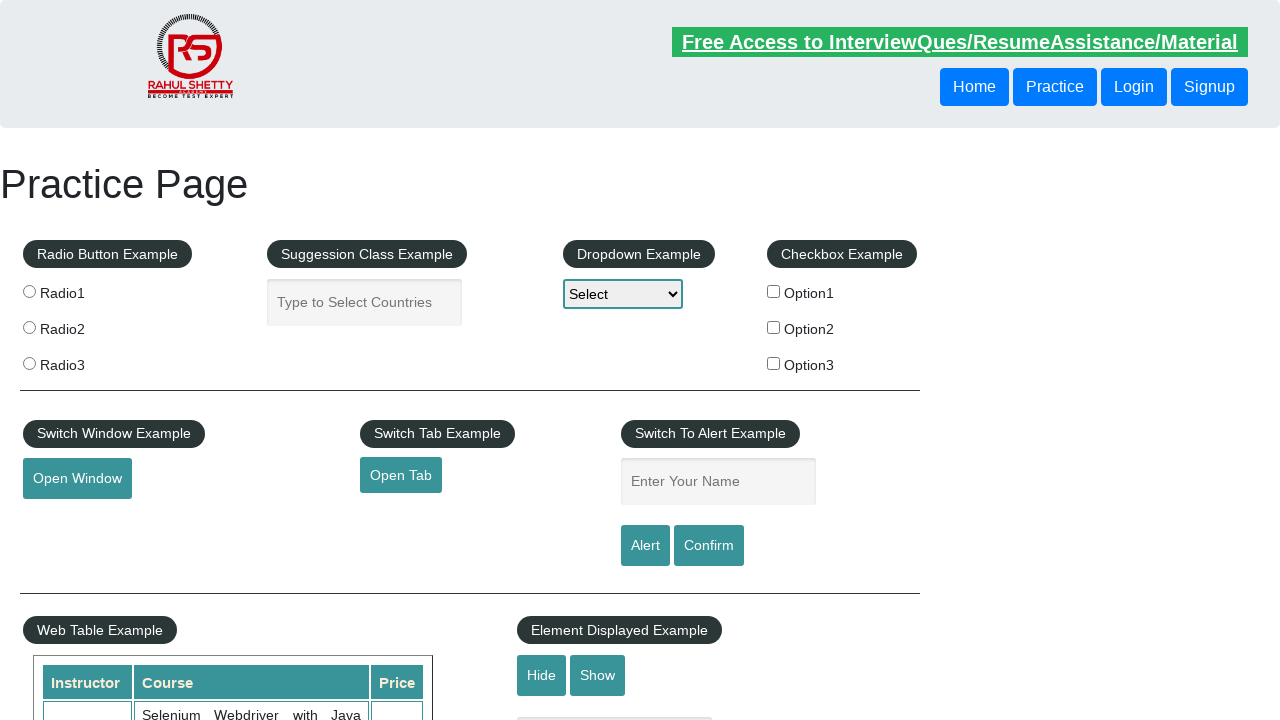